Navigates to an automation practice page and scrolls to the Mouse Hover Example section

Starting URL: https://rahulshettyacademy.com/AutomationPractice/

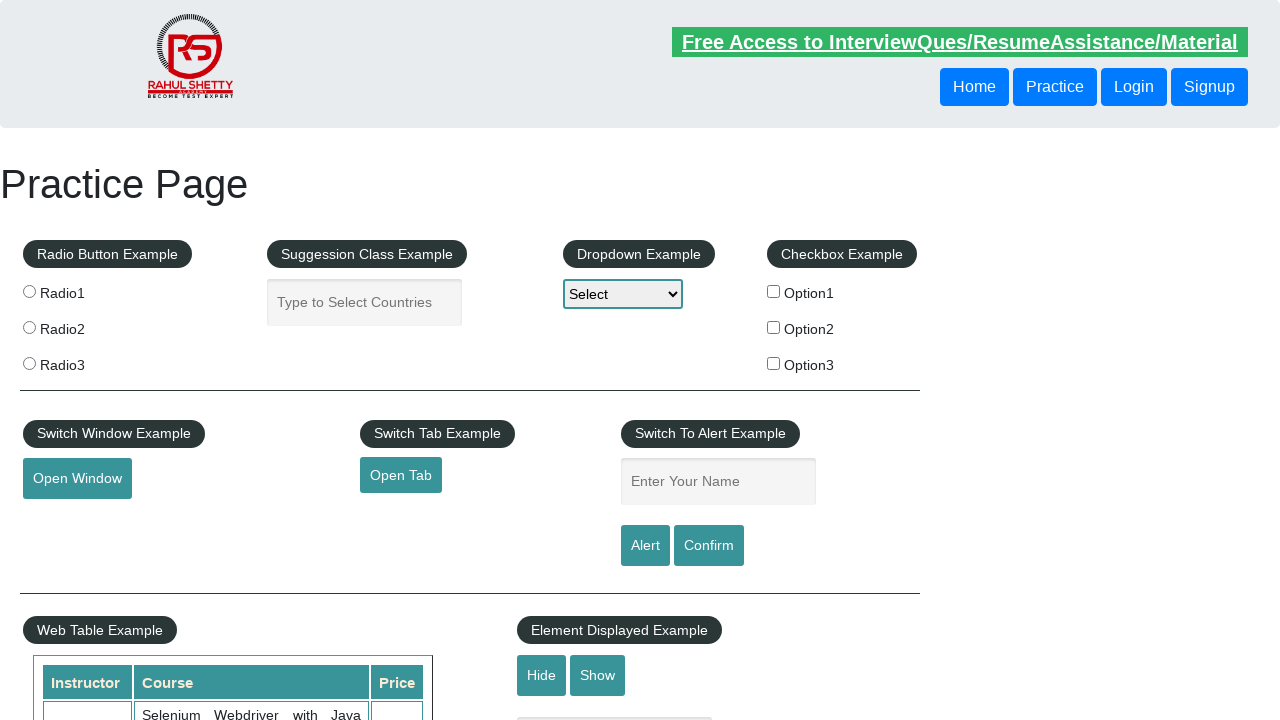

Navigated to automation practice page
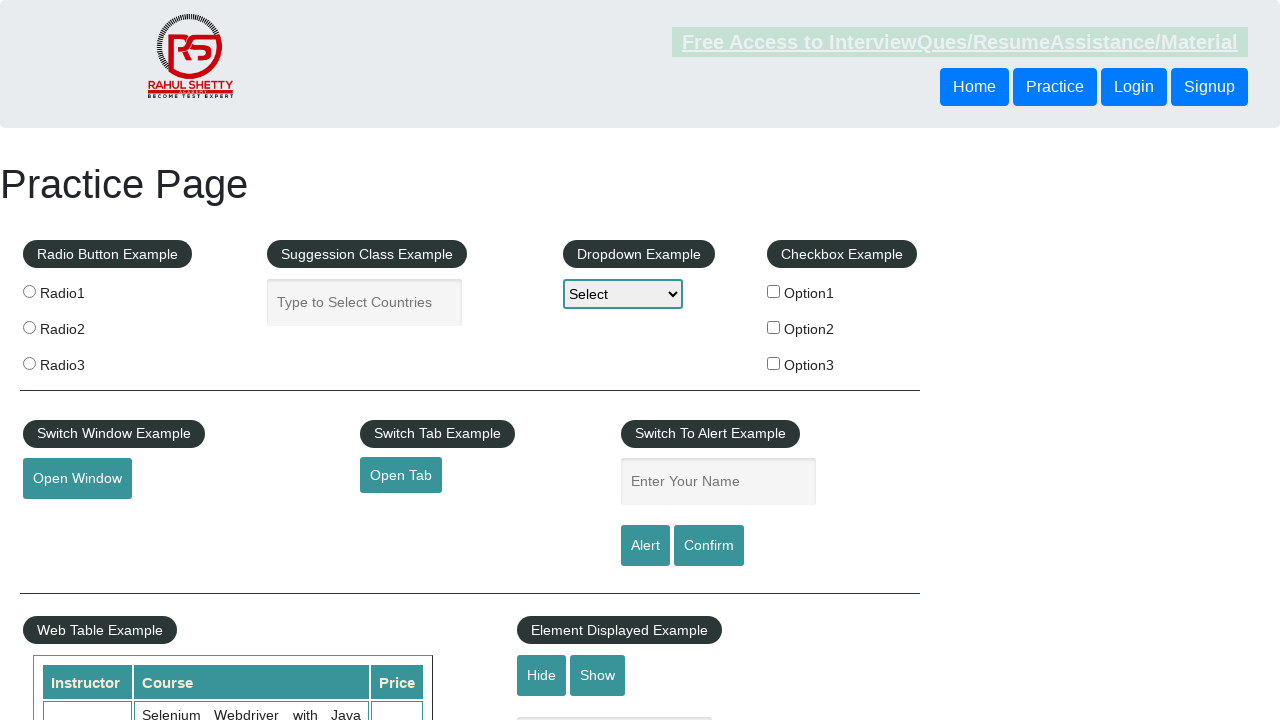

Located Mouse Hover Example element
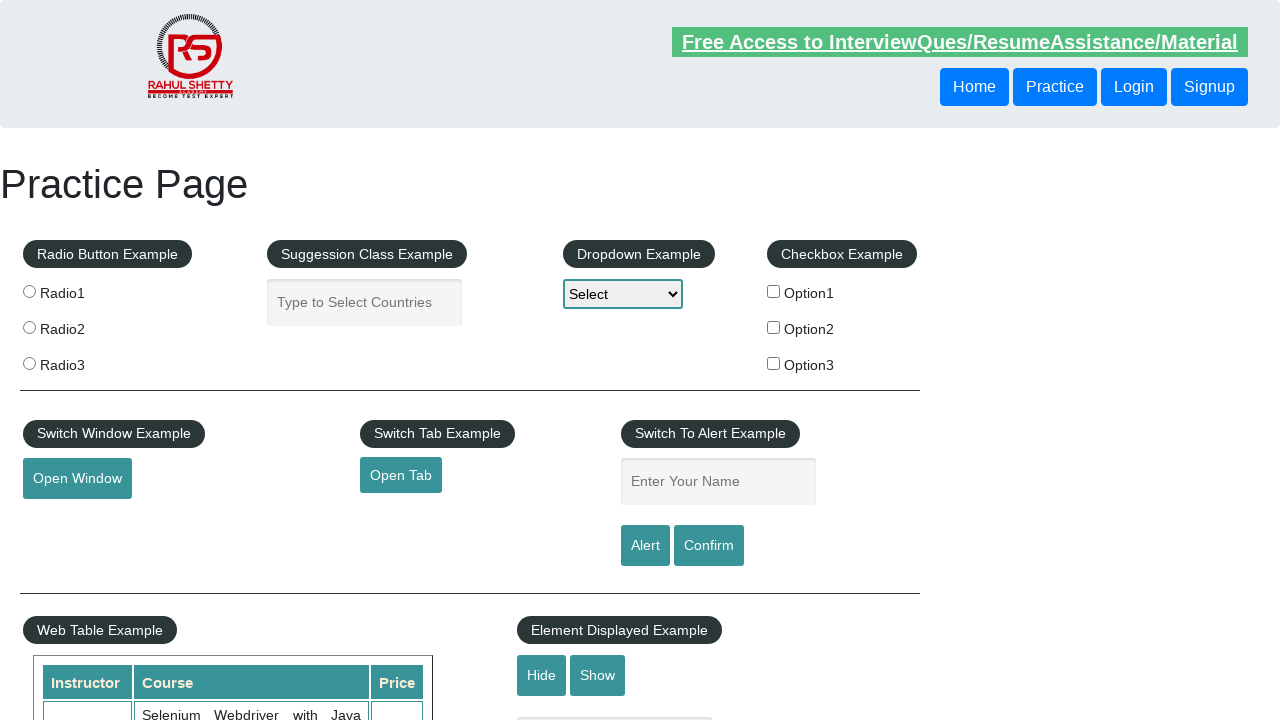

Scrolled to Mouse Hover Example section
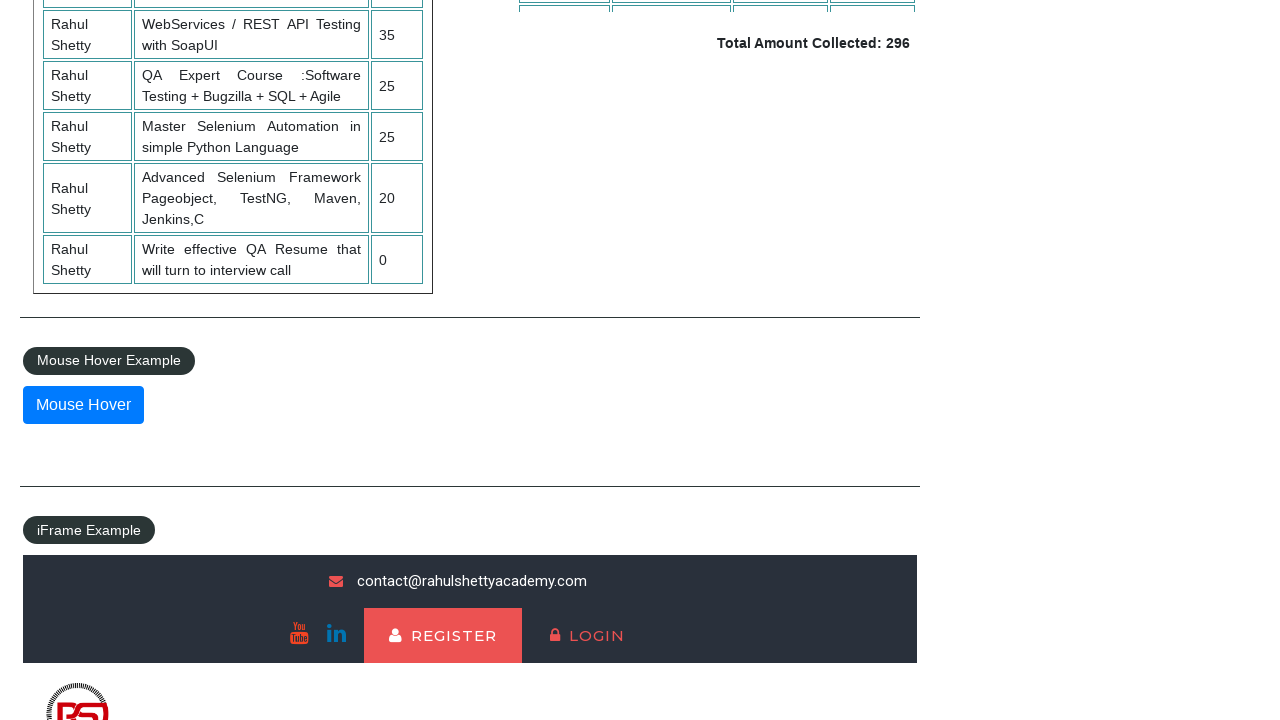

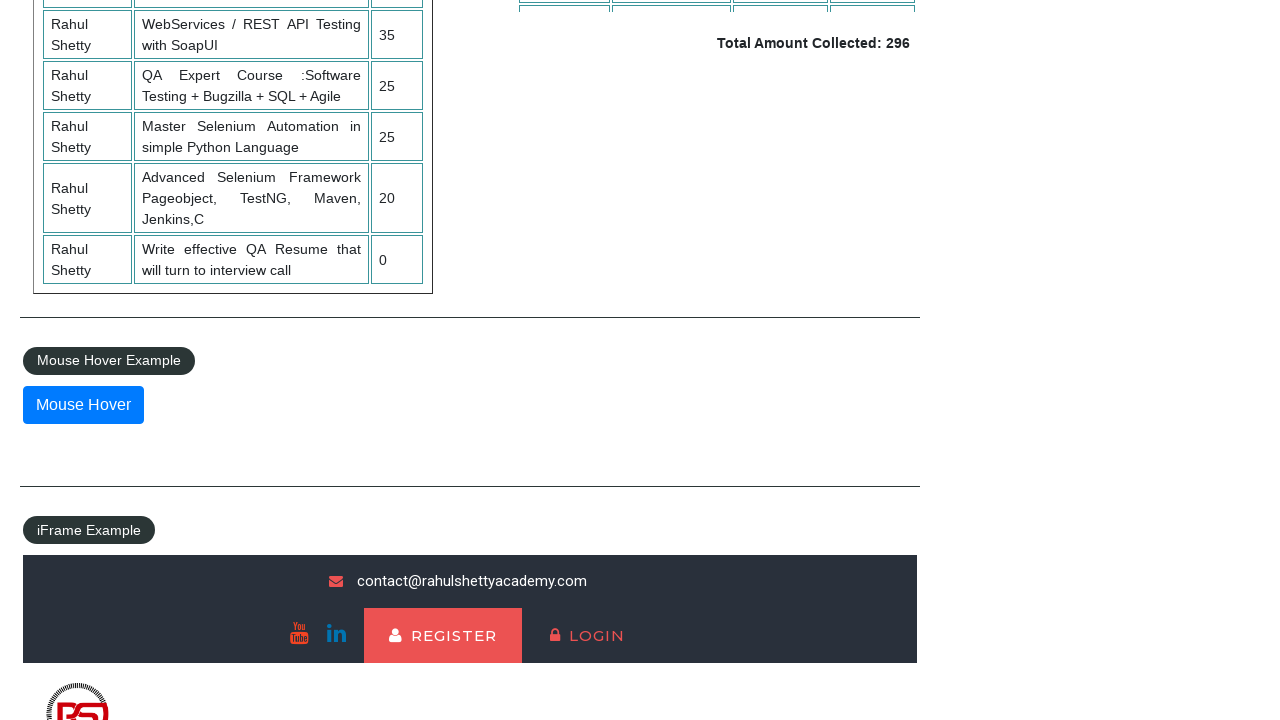